Tests select menu functionality on a demo site by selecting options by index, value, and visible text, then interacts with a React select component

Starting URL: https://demoqa.com/select-menu

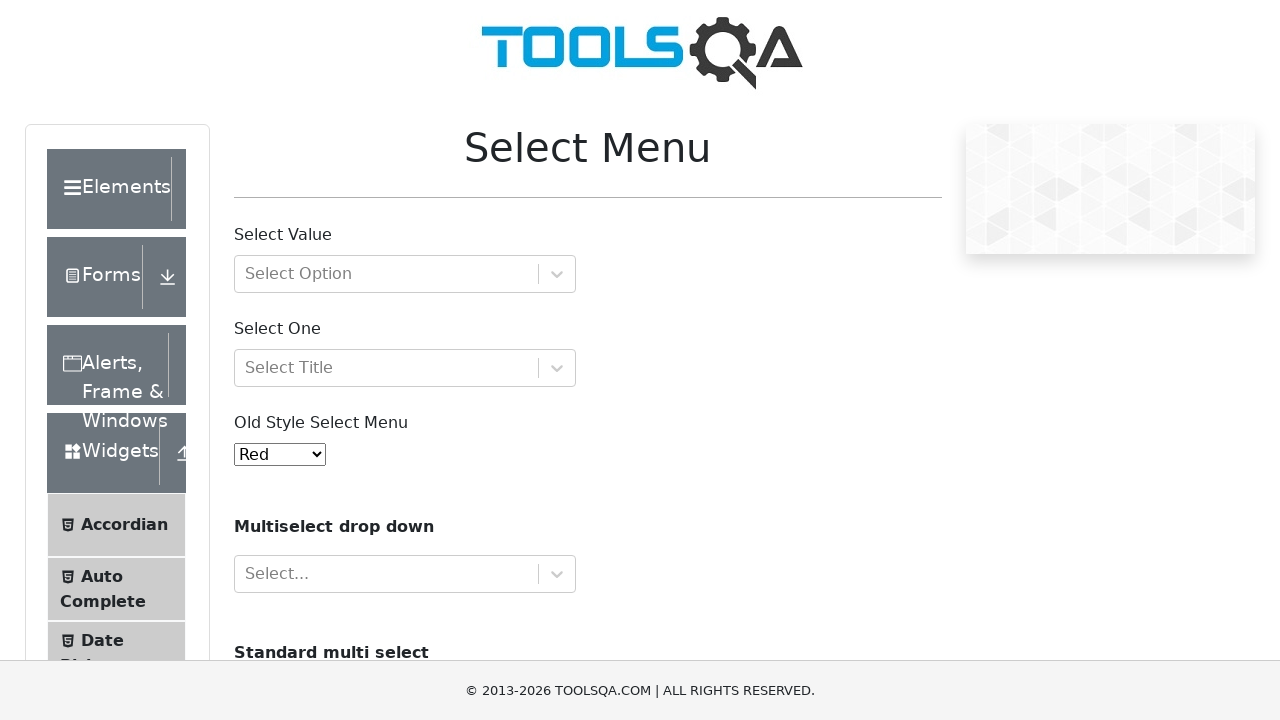

Selected option at index 2 from #oldSelectMenu on #oldSelectMenu
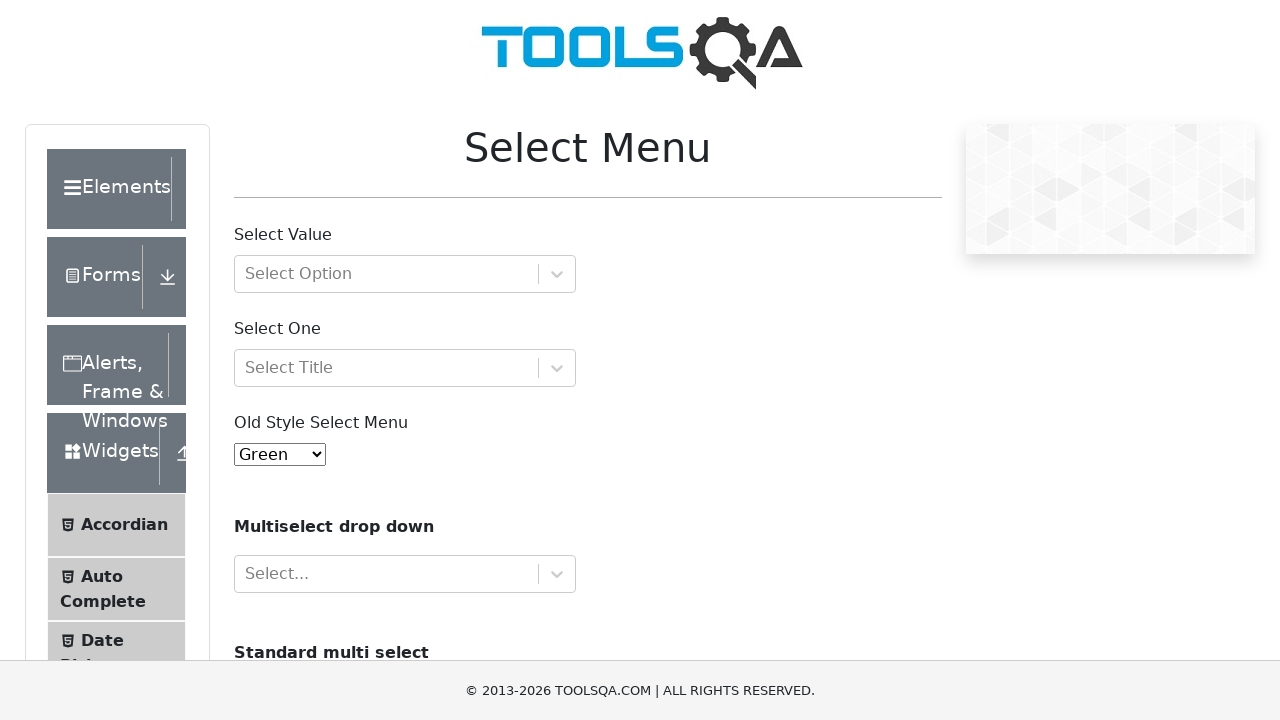

Verified selection by index - value is '2'
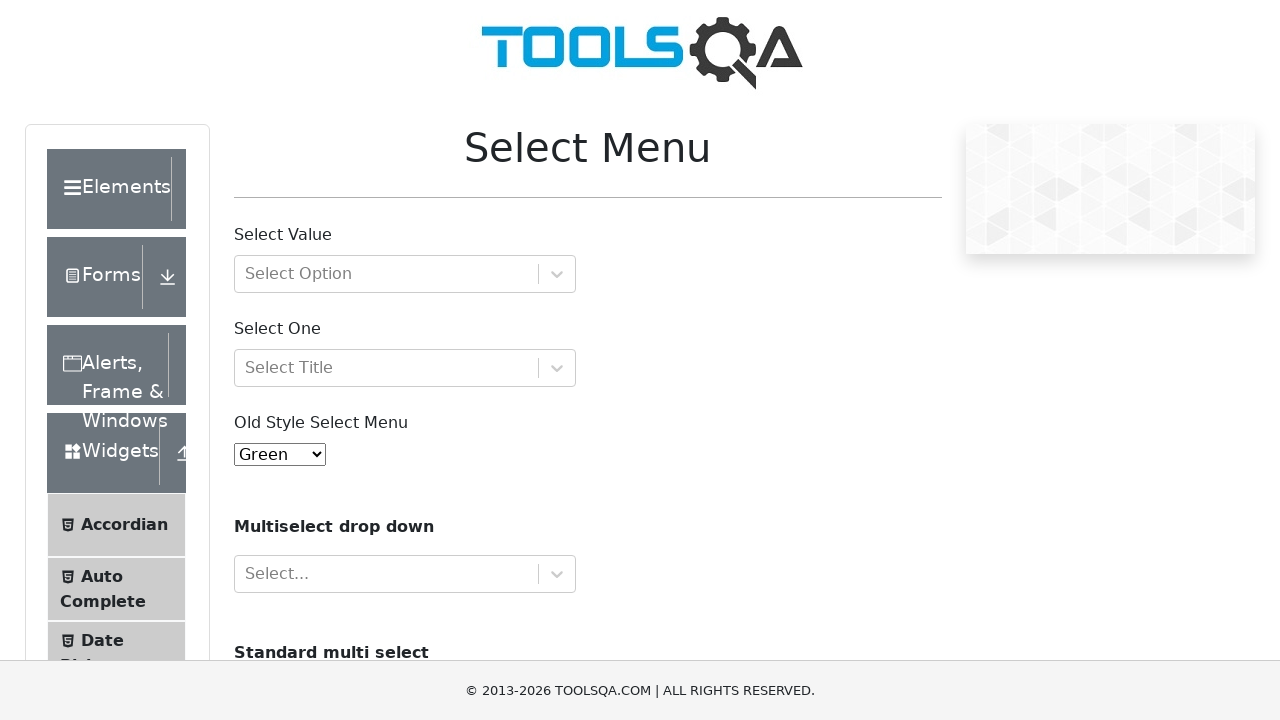

Selected option with value '5' (Black) from #oldSelectMenu on #oldSelectMenu
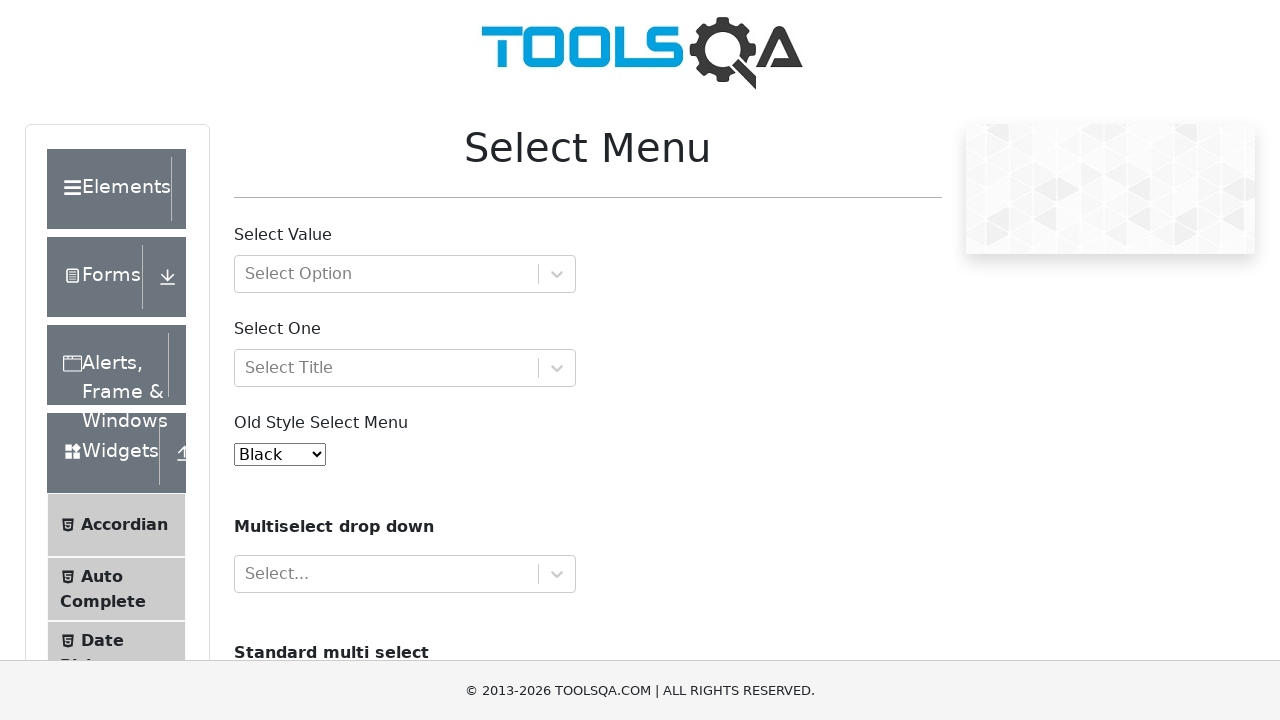

Verified selection by value - value is '5'
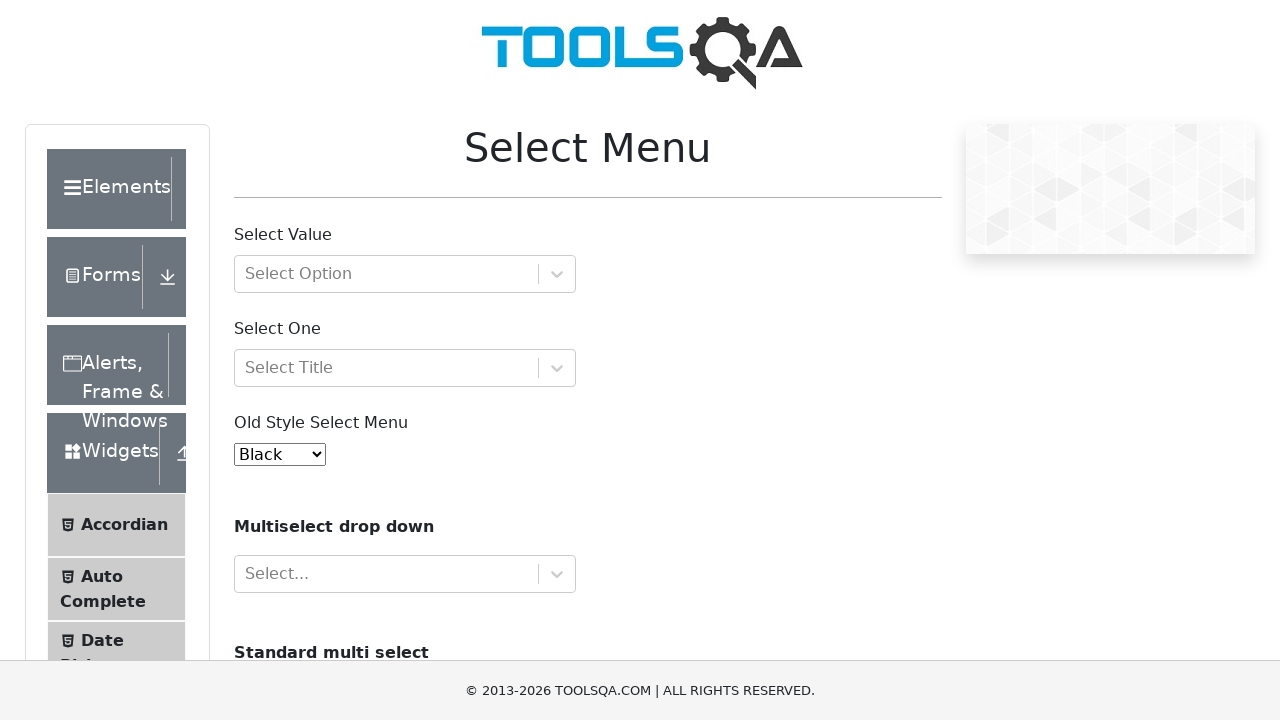

Selected option with visible text 'Blue' from #oldSelectMenu on #oldSelectMenu
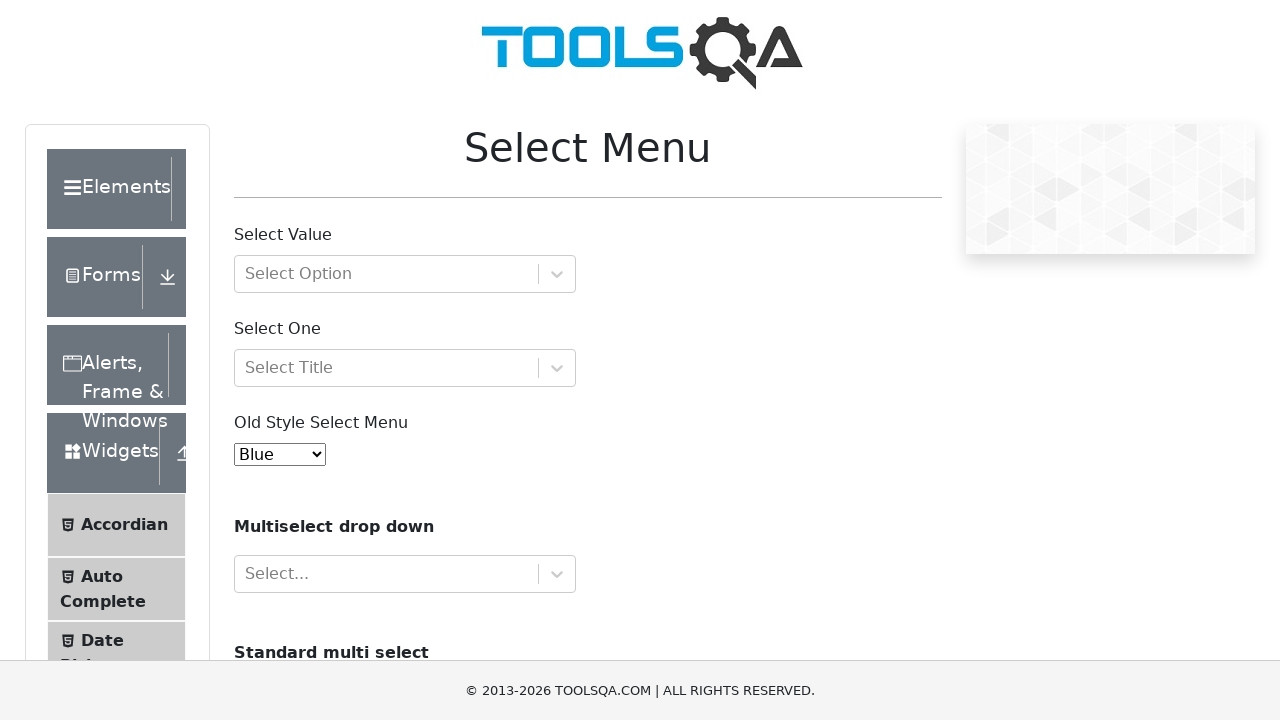

Verified selection by text - value is '1'
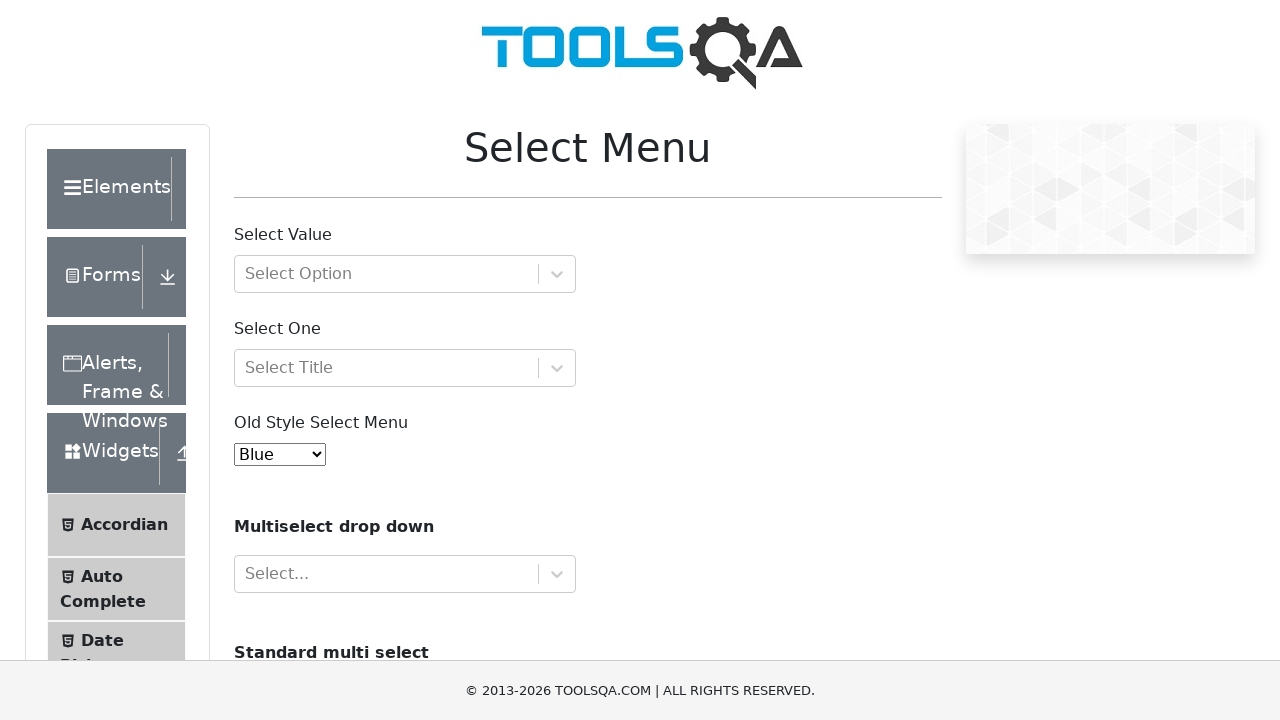

Clicked on React select component #selectOne to open dropdown at (405, 368) on #selectOne
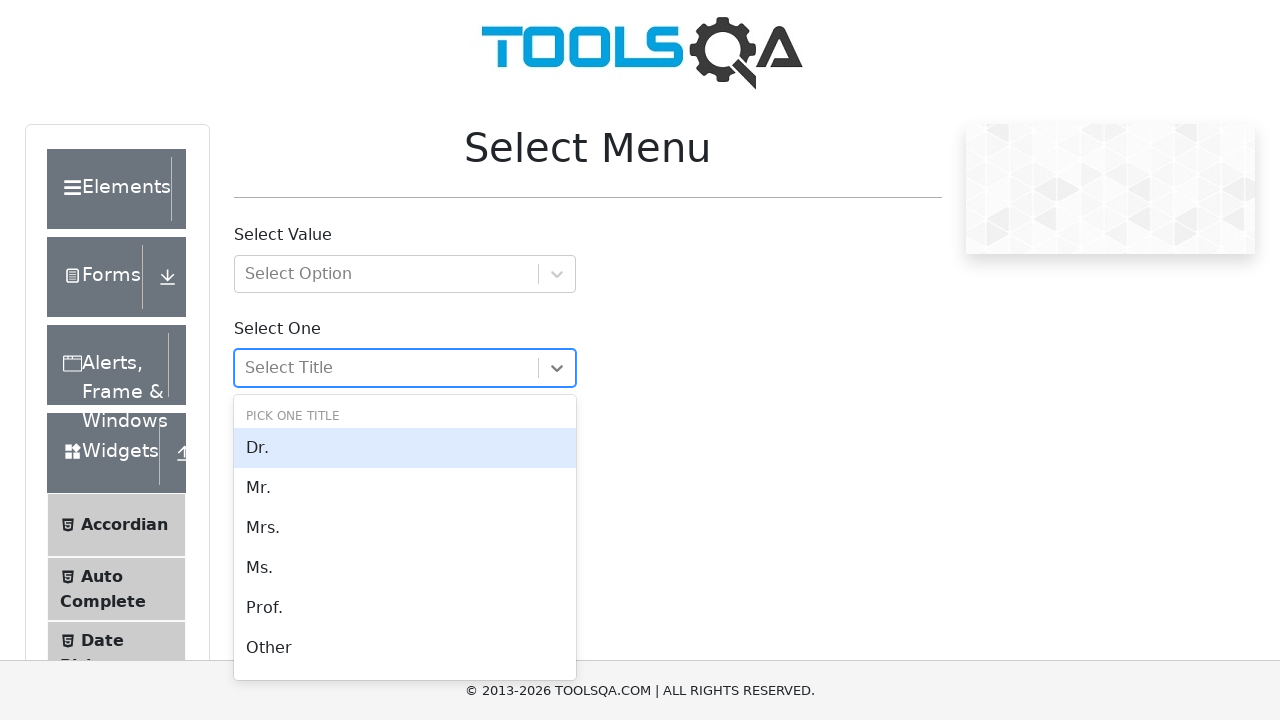

Selected 'Prof.' option from React select dropdown at (405, 608) on xpath=//div[contains(@id, 'option') and text()='Prof.']
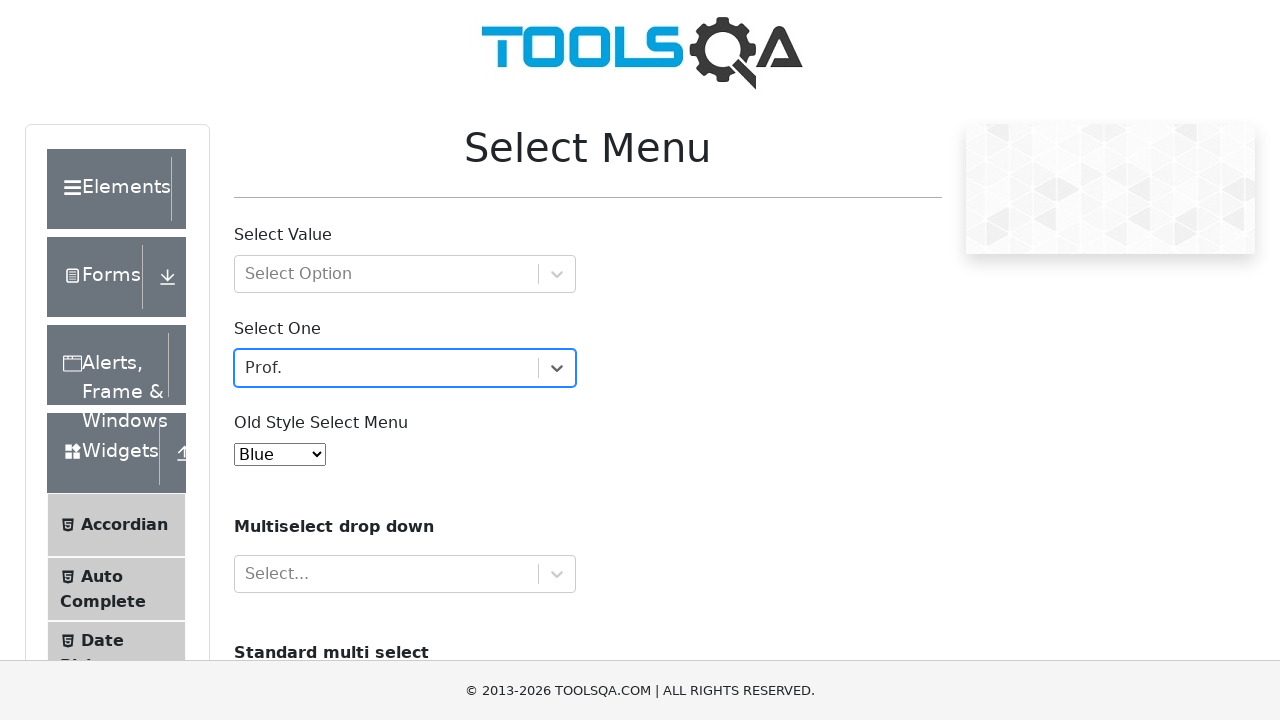

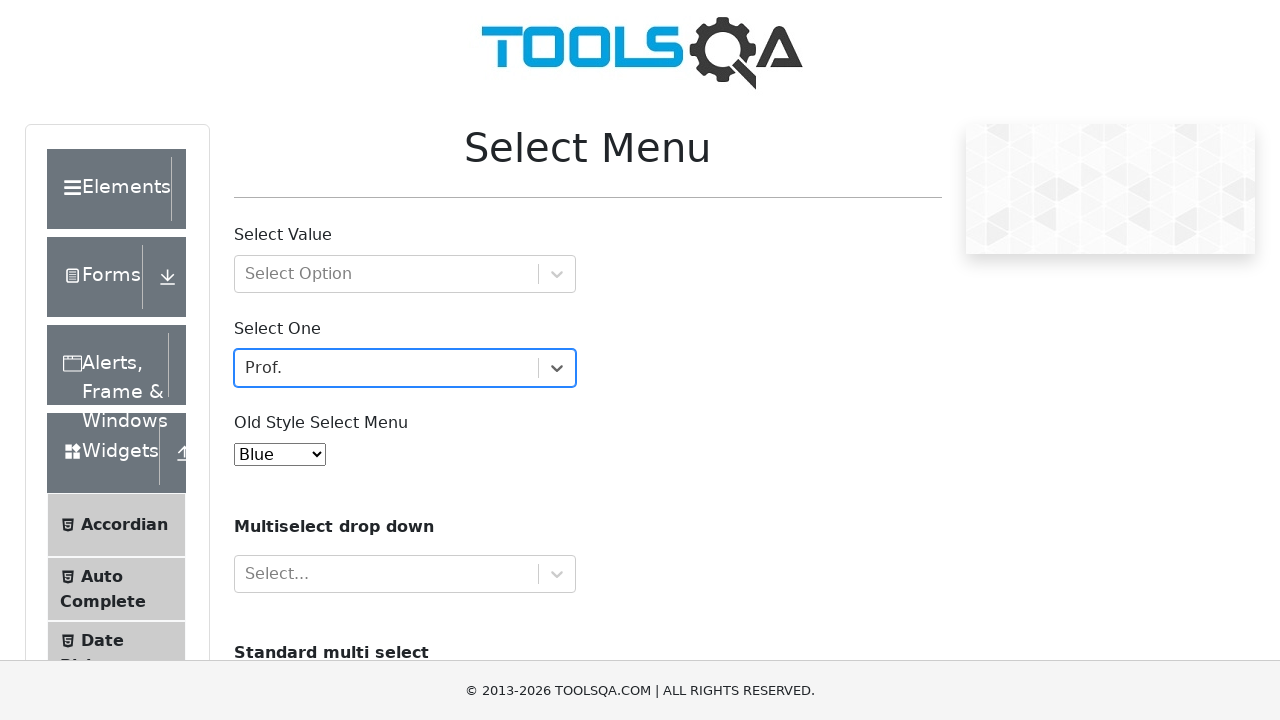